Verifies that the Best Buy page title contains the word "Best"

Starting URL: http://www.bestbuy.com

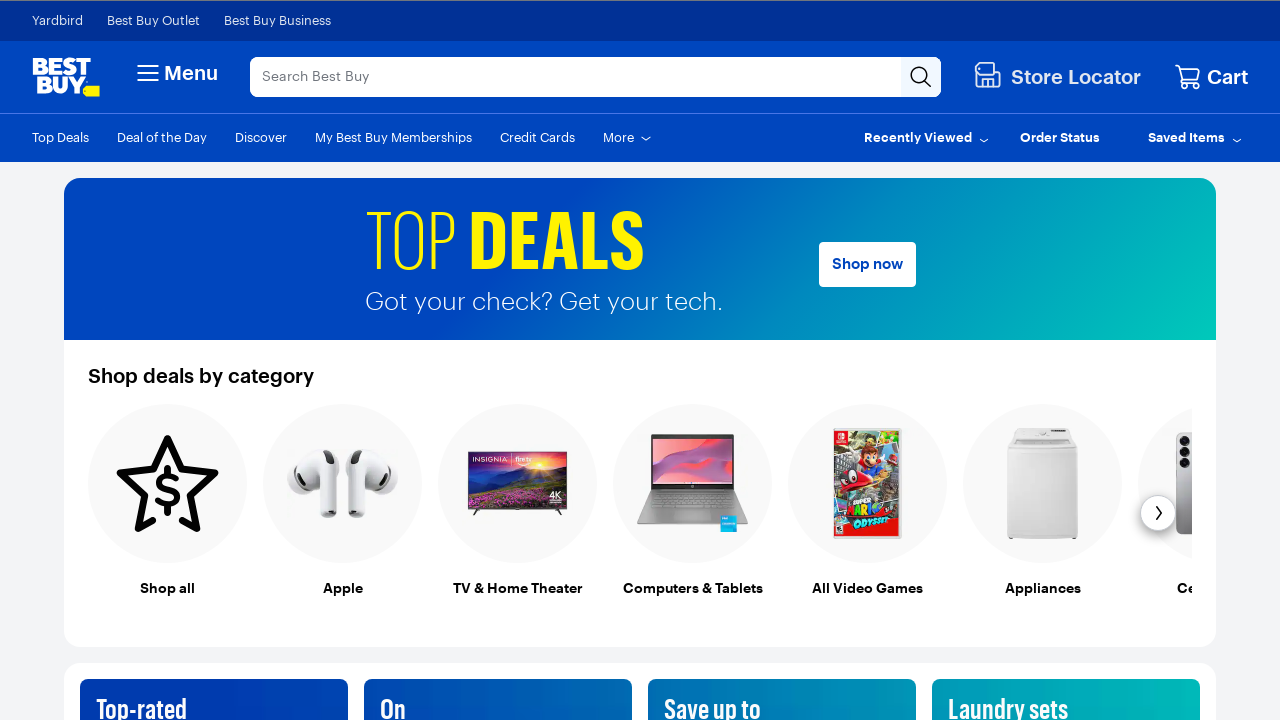

Navigated to http://www.bestbuy.com
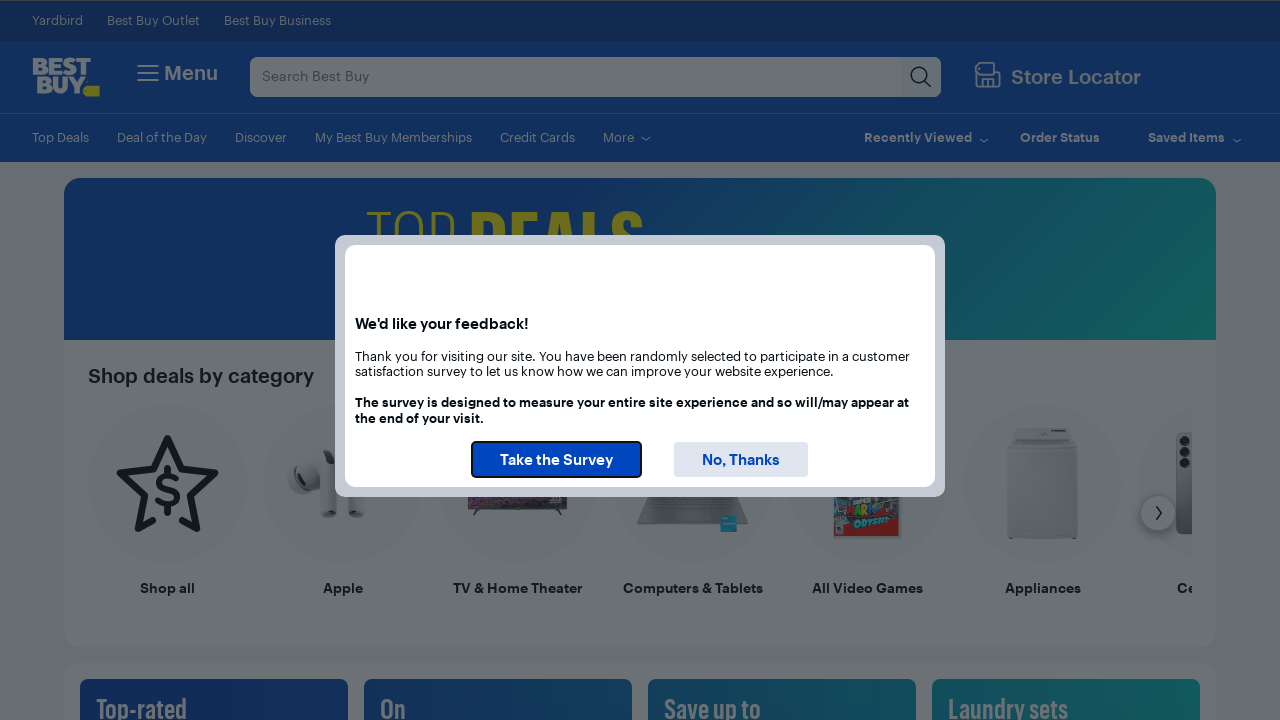

Verified page title contains 'Best'
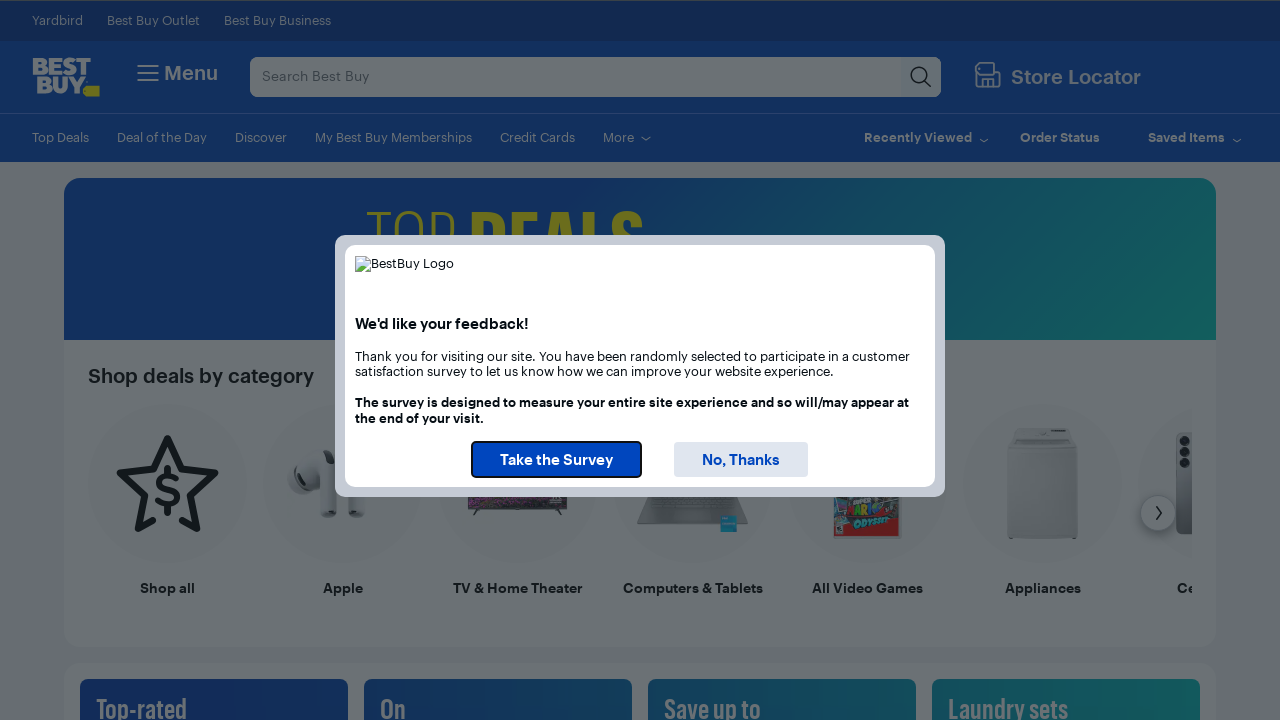

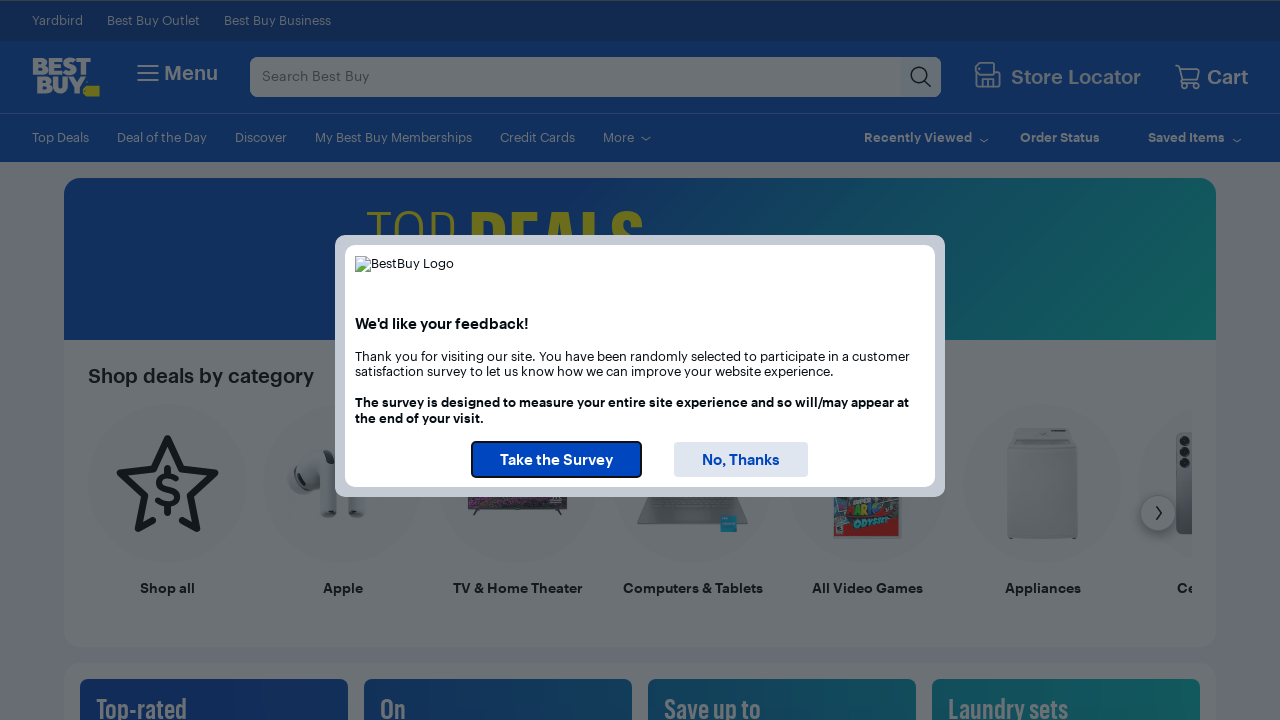